Tests PTT forum search functionality by entering a search query for "北海道" (Hokkaido) and submitting the search

Starting URL: https://www.ptt.cc/bbs/Japan_Travel/index.html

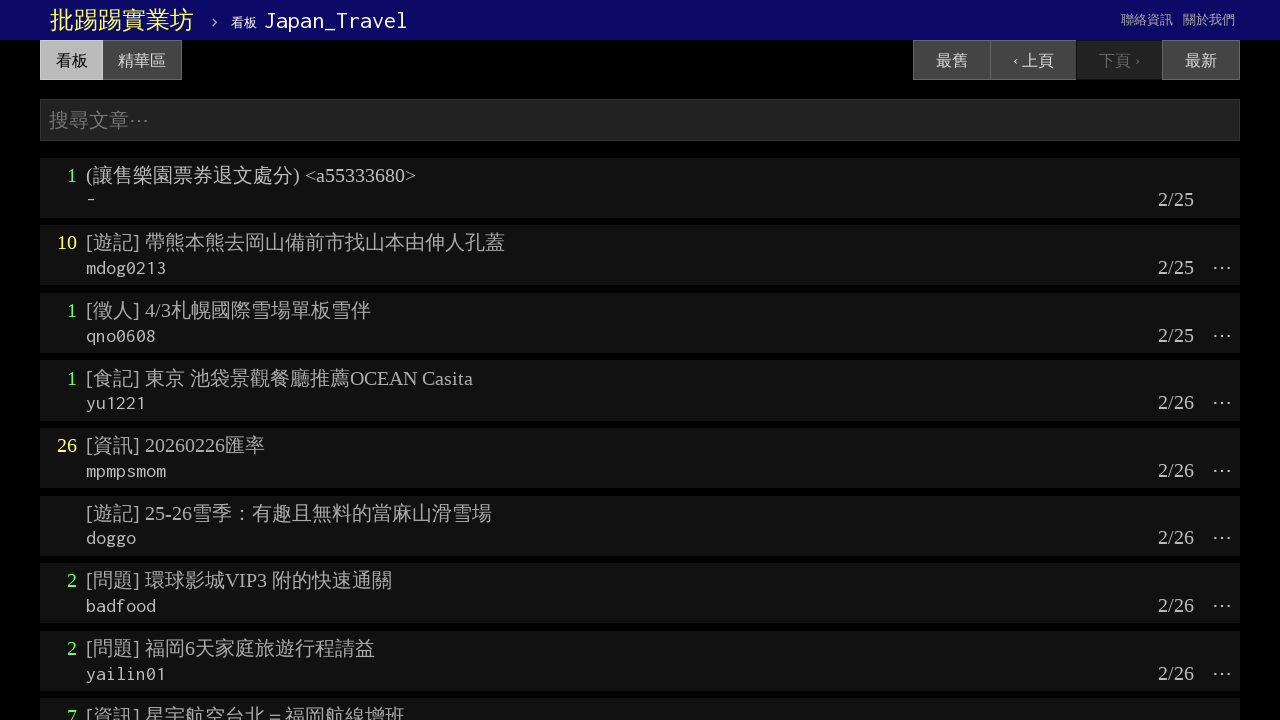

Located the search input field
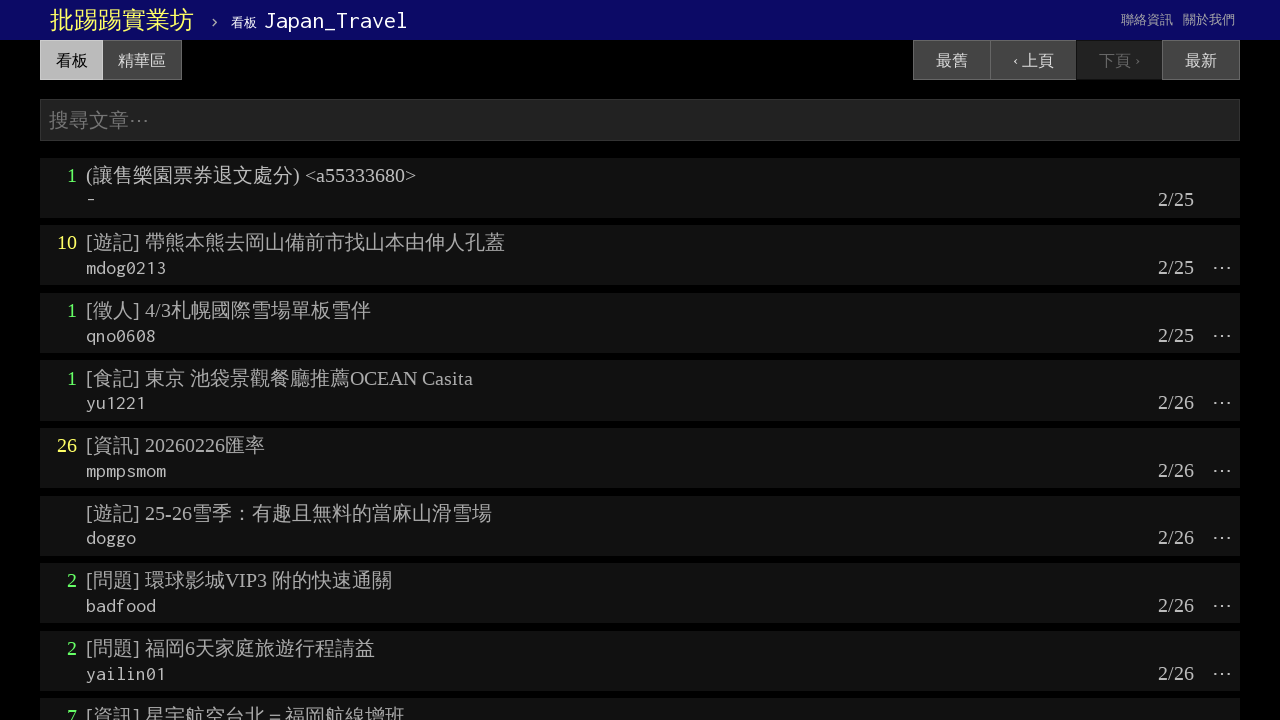

Cleared the search input field on .query >> nth=0
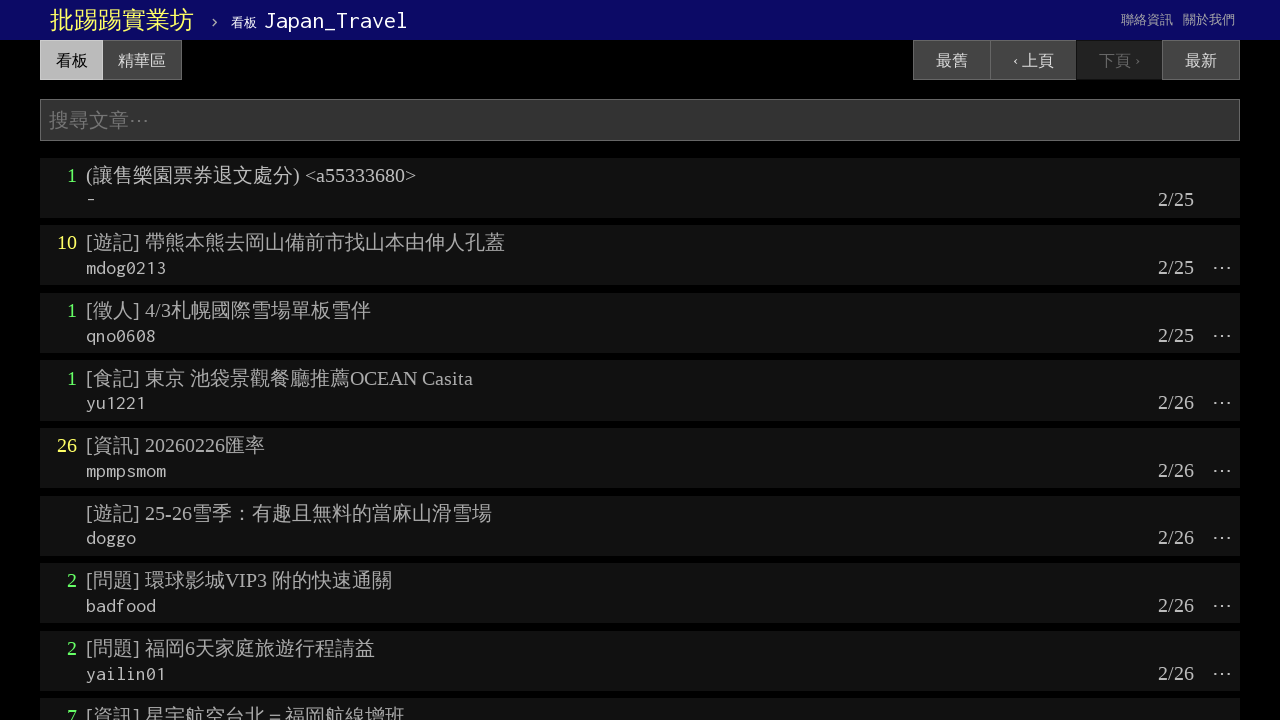

Filled search input with '北海道' (Hokkaido) on .query >> nth=0
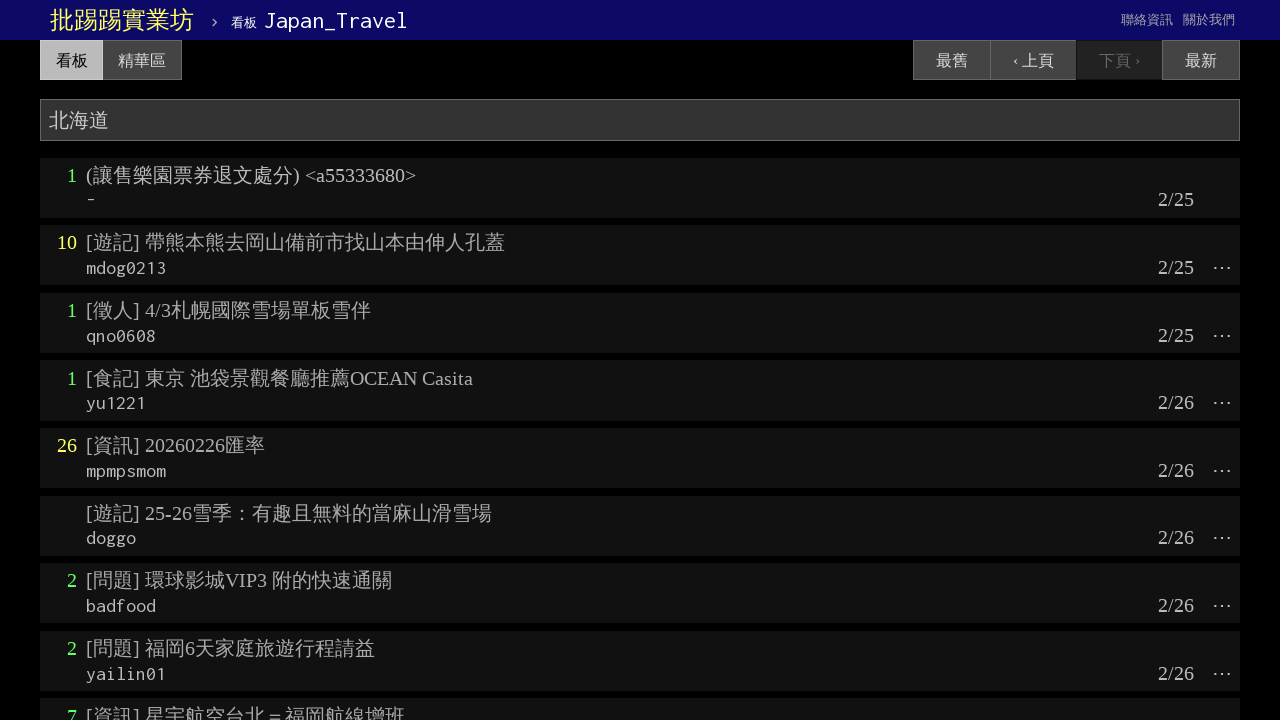

Submitted search by pressing Enter on .query >> nth=0
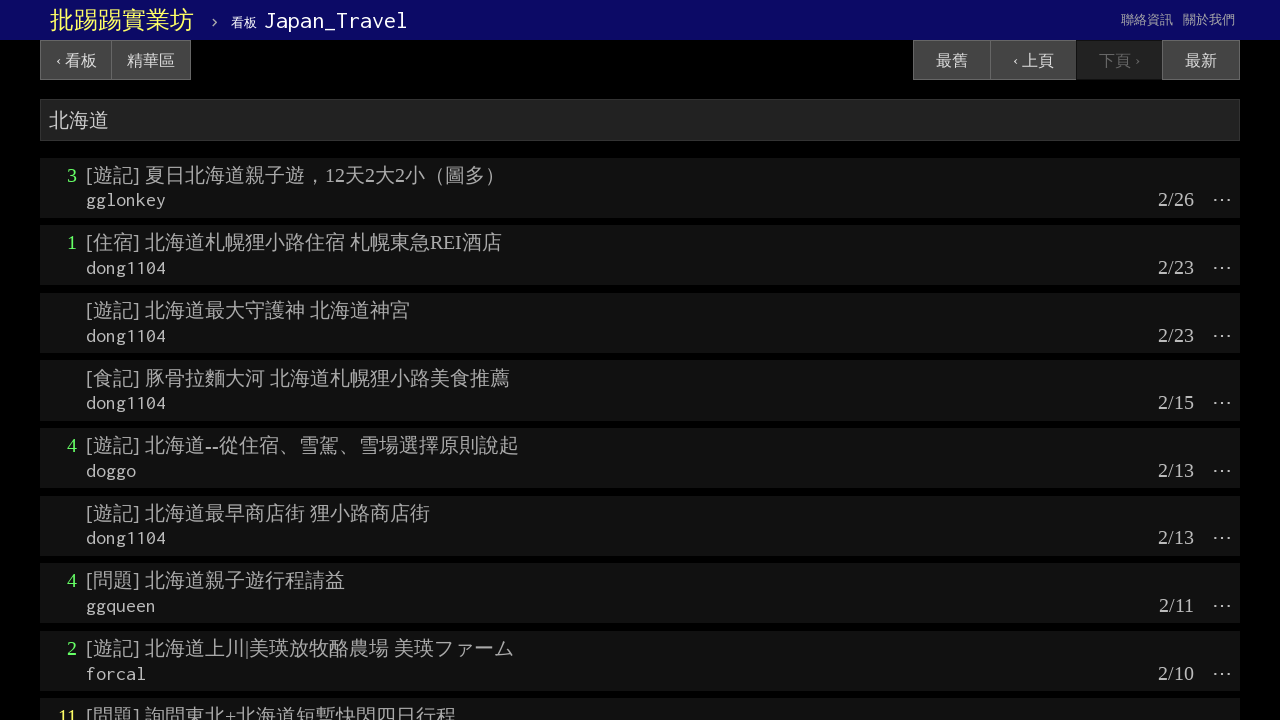

Search results loaded successfully
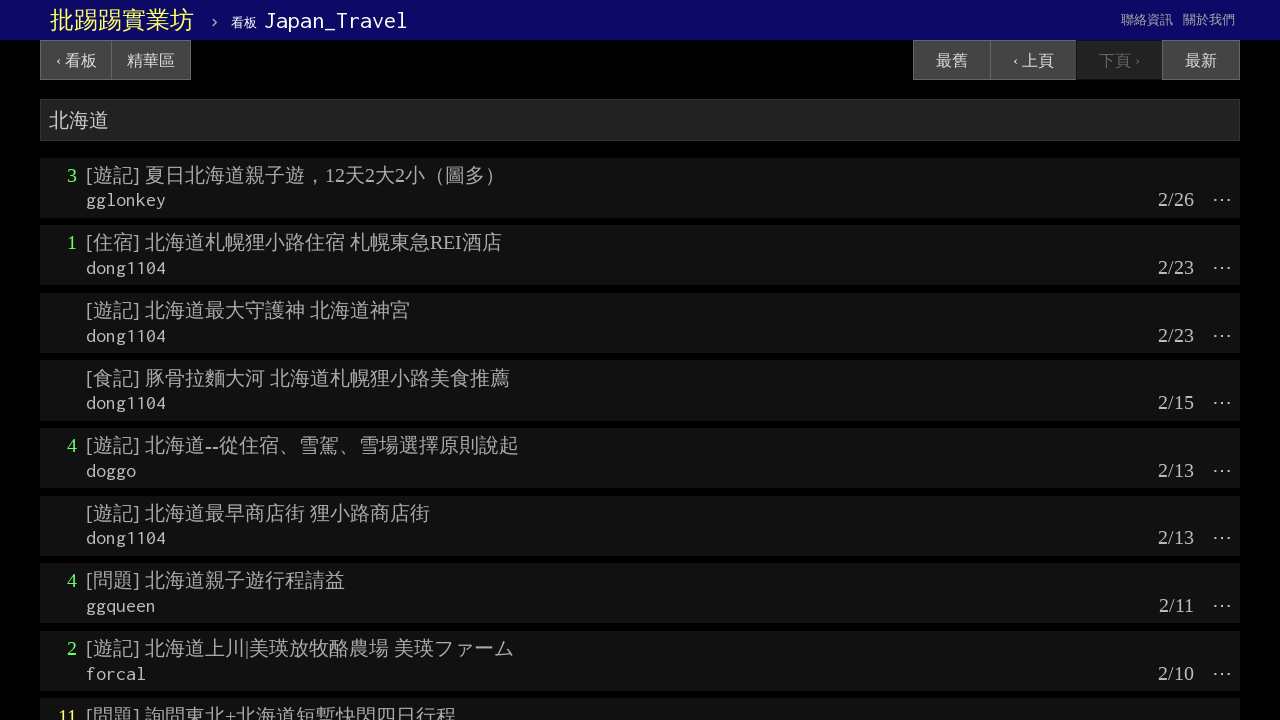

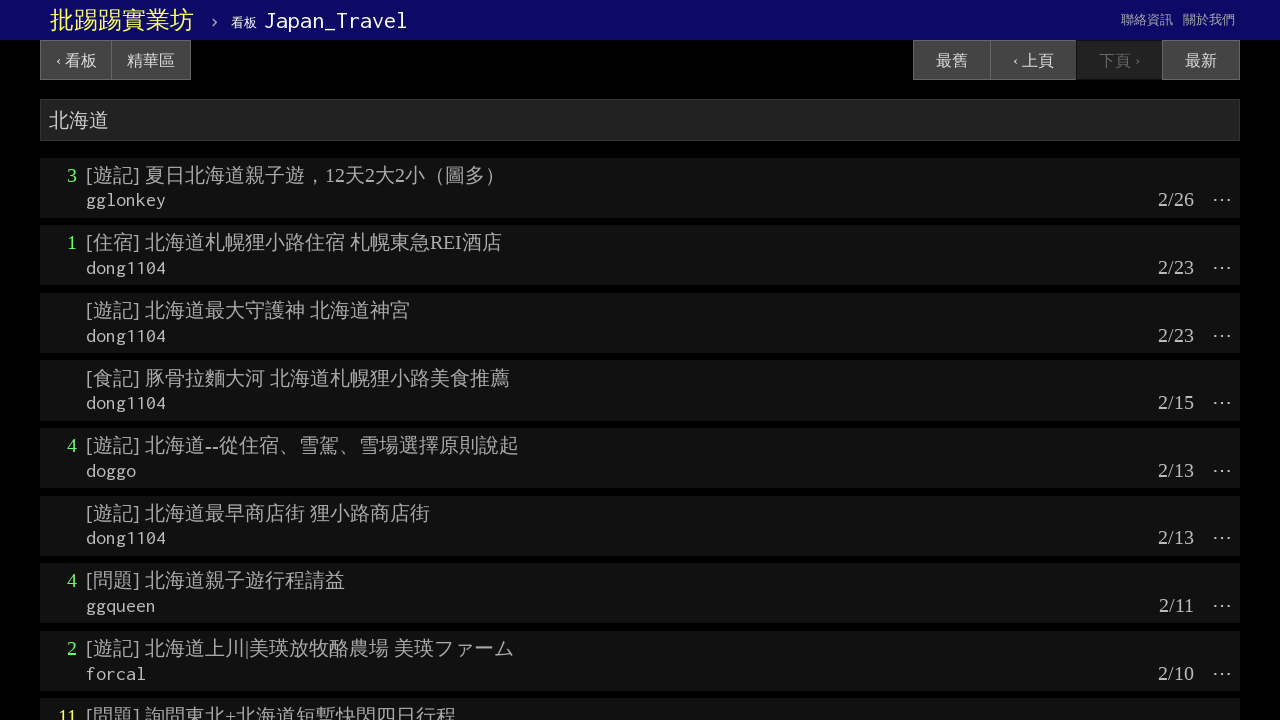